Tests clicking the Middle button in the button group

Starting URL: https://formy-project.herokuapp.com/buttons

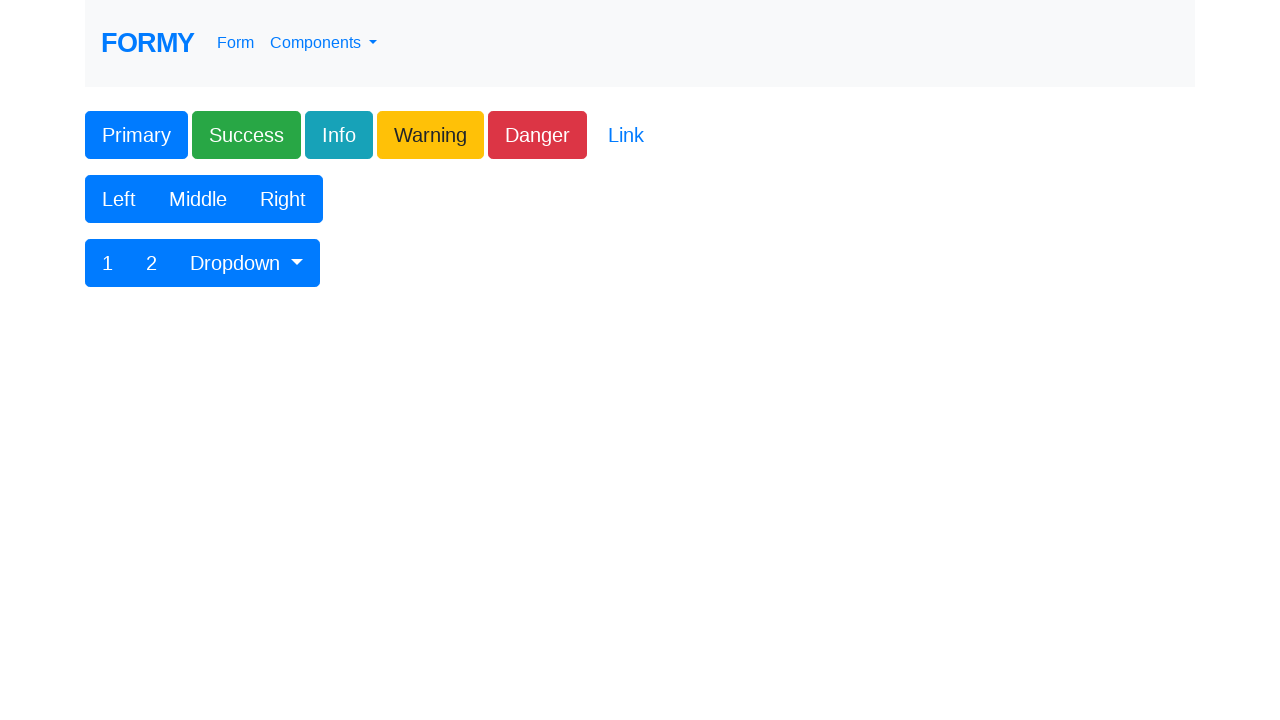

Navigated to Formy buttons test page
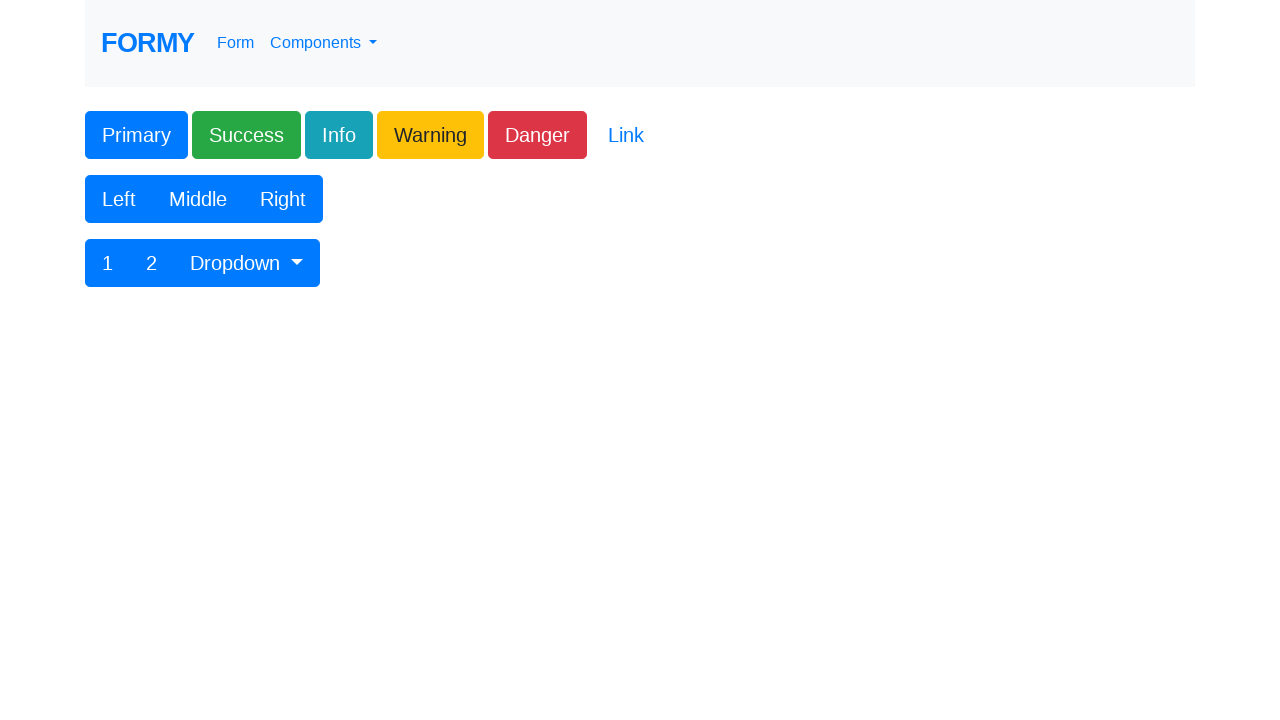

Clicked the Middle button in the button group at (198, 199) on xpath=//div//button[contains(text(), 'Middle')]
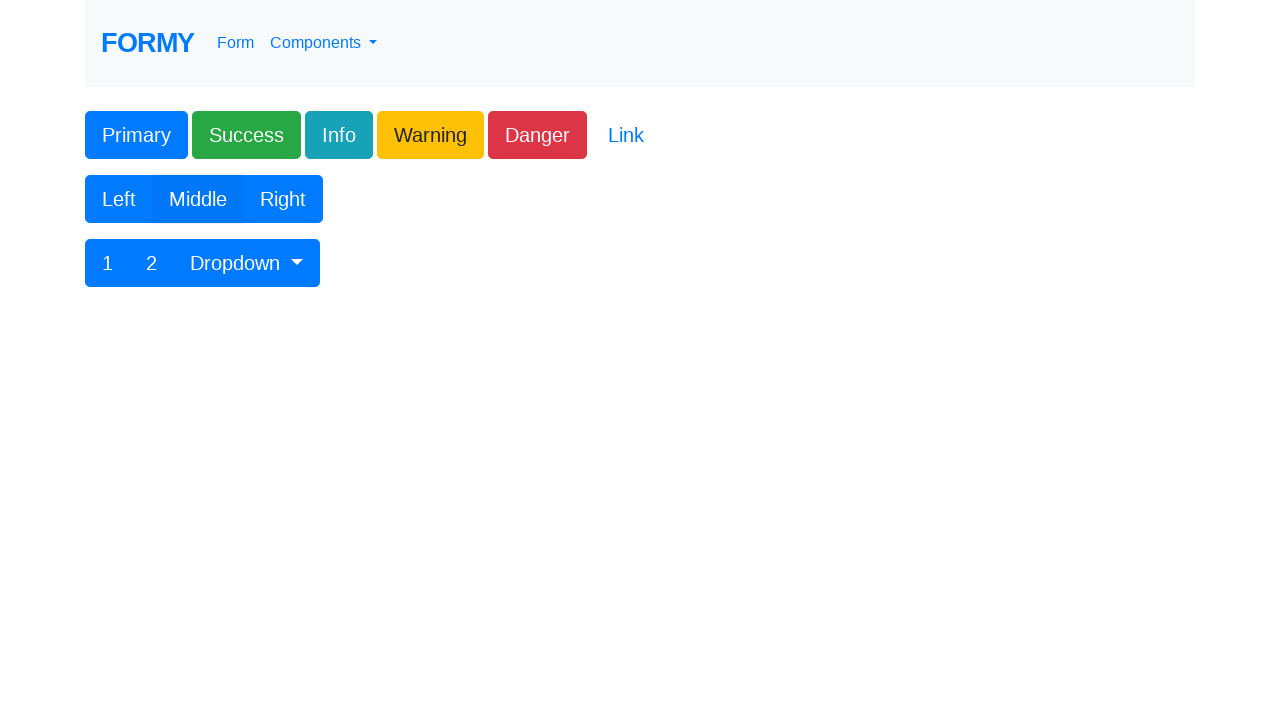

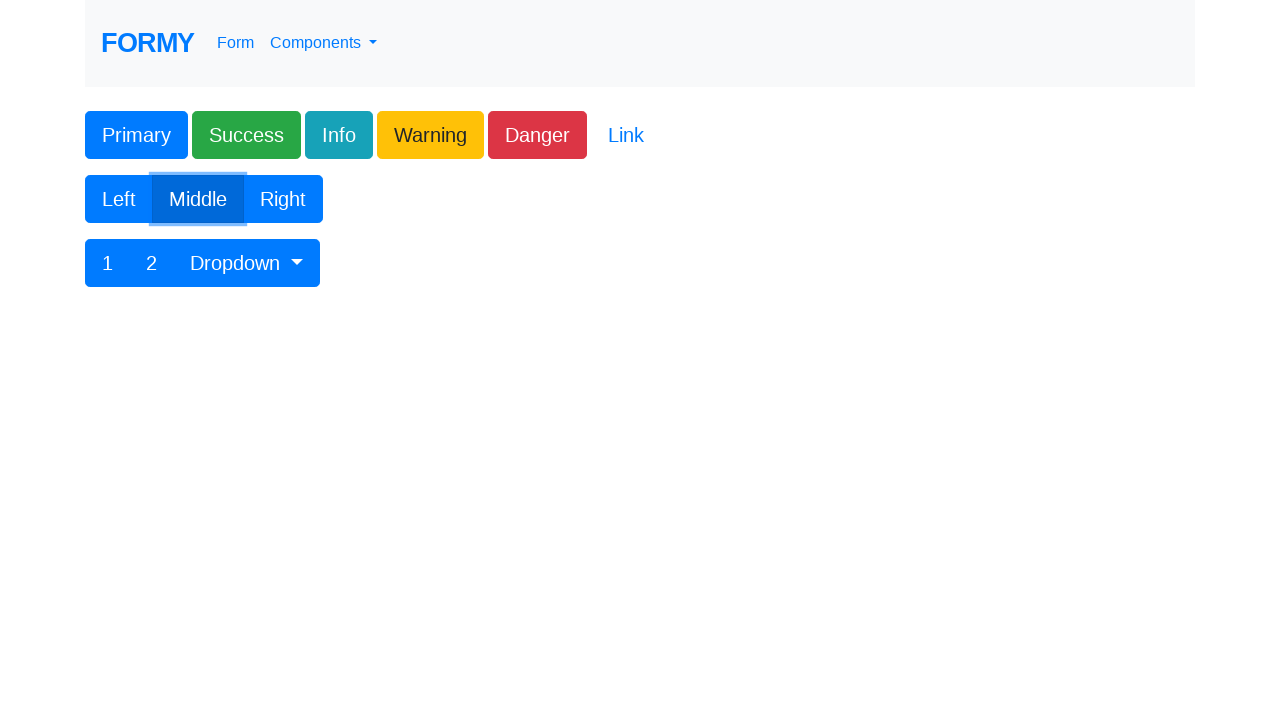